Tests a user registration form by filling in various fields including username, email, gender, hobbies, interests, country, date of birth, bio, and newsletter subscription, then submitting the form.

Starting URL: https://material.playwrightvn.com/

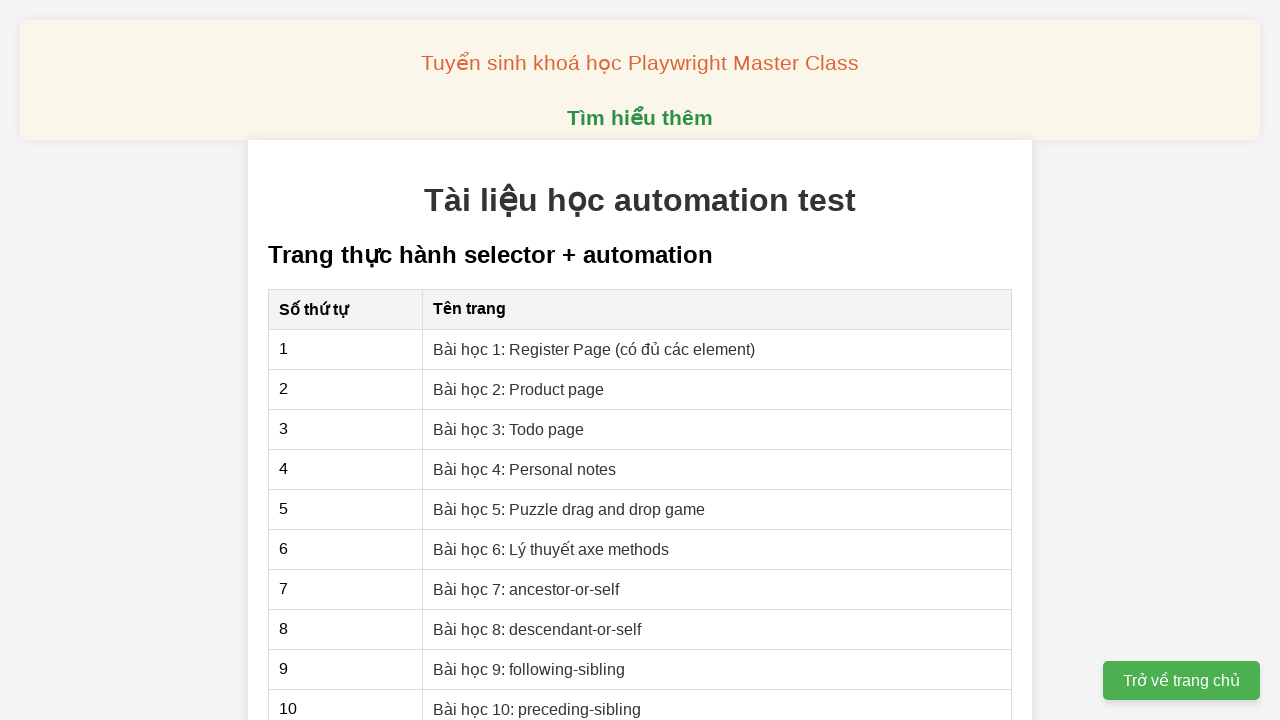

Verified homepage title contains 'Tài liệu học automation test'
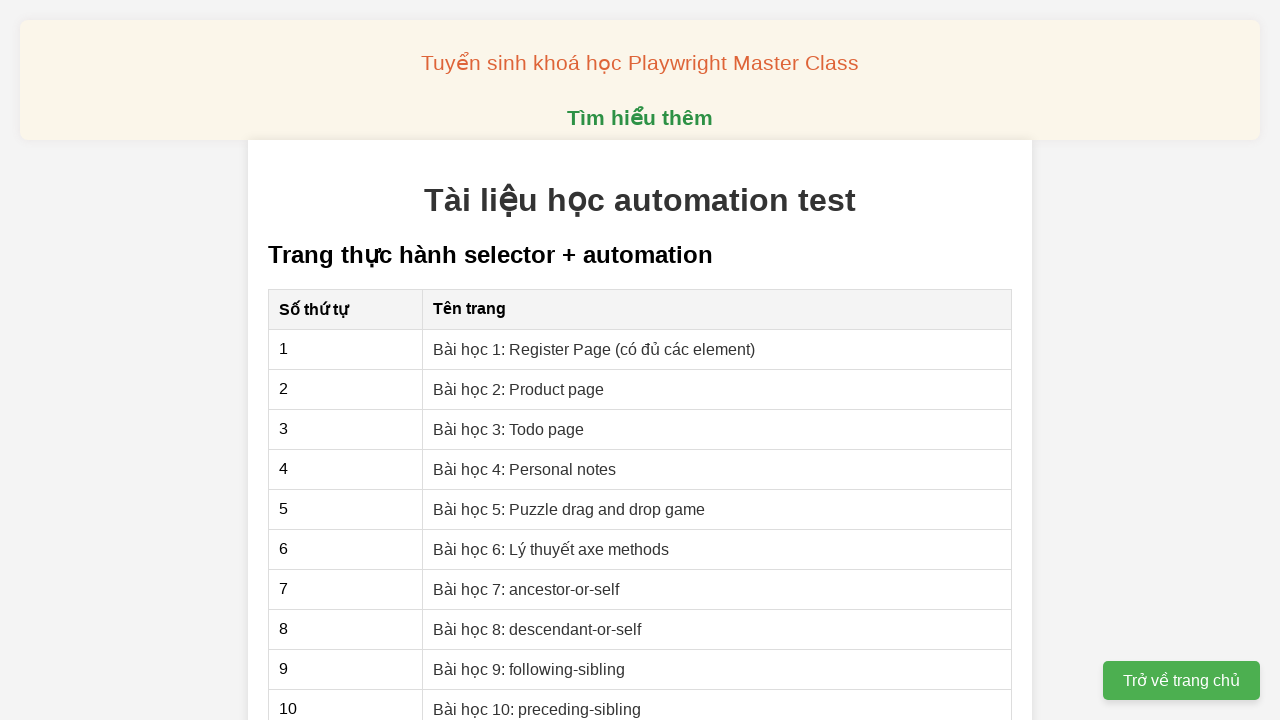

Clicked on the registration page link at (594, 349) on xpath=//a[@href='01-xpath-register-page.html']
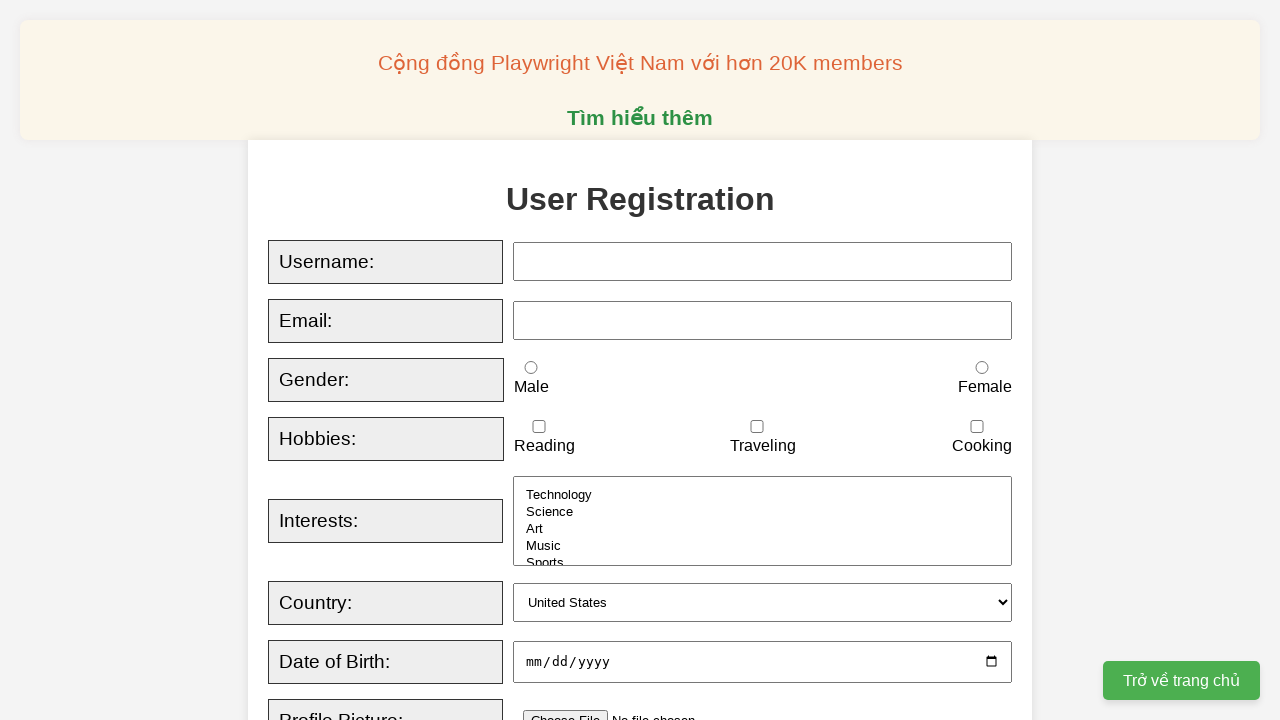

Verified registration page title contains 'User Registration'
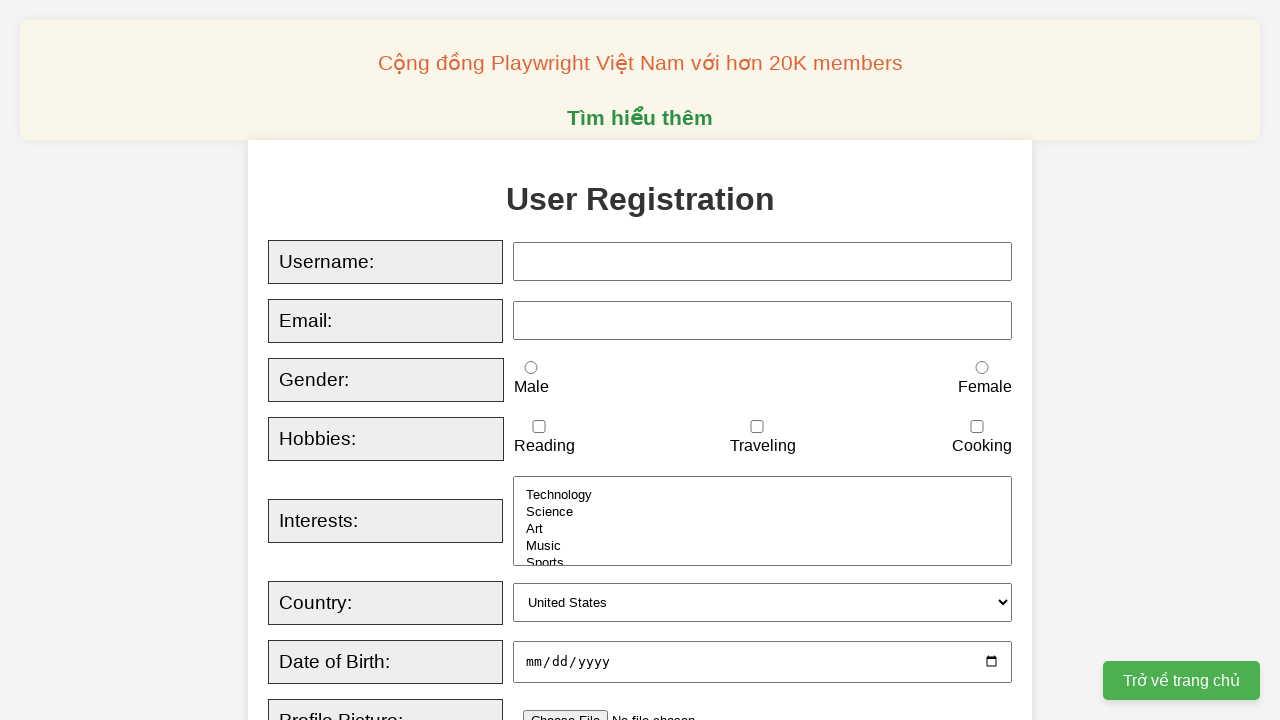

Filled username field with 'Oanh Pham' using sequential typing
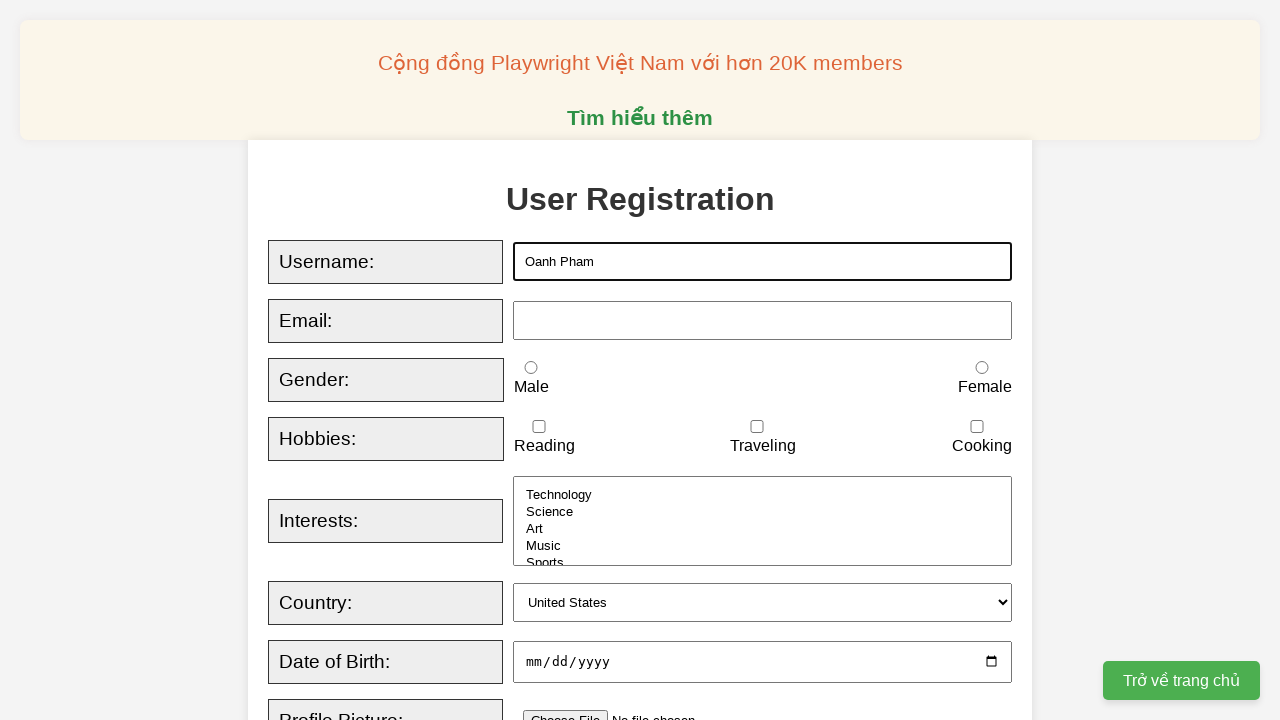

Filled email field with 'test@gmail.com' on //input[@id='email']
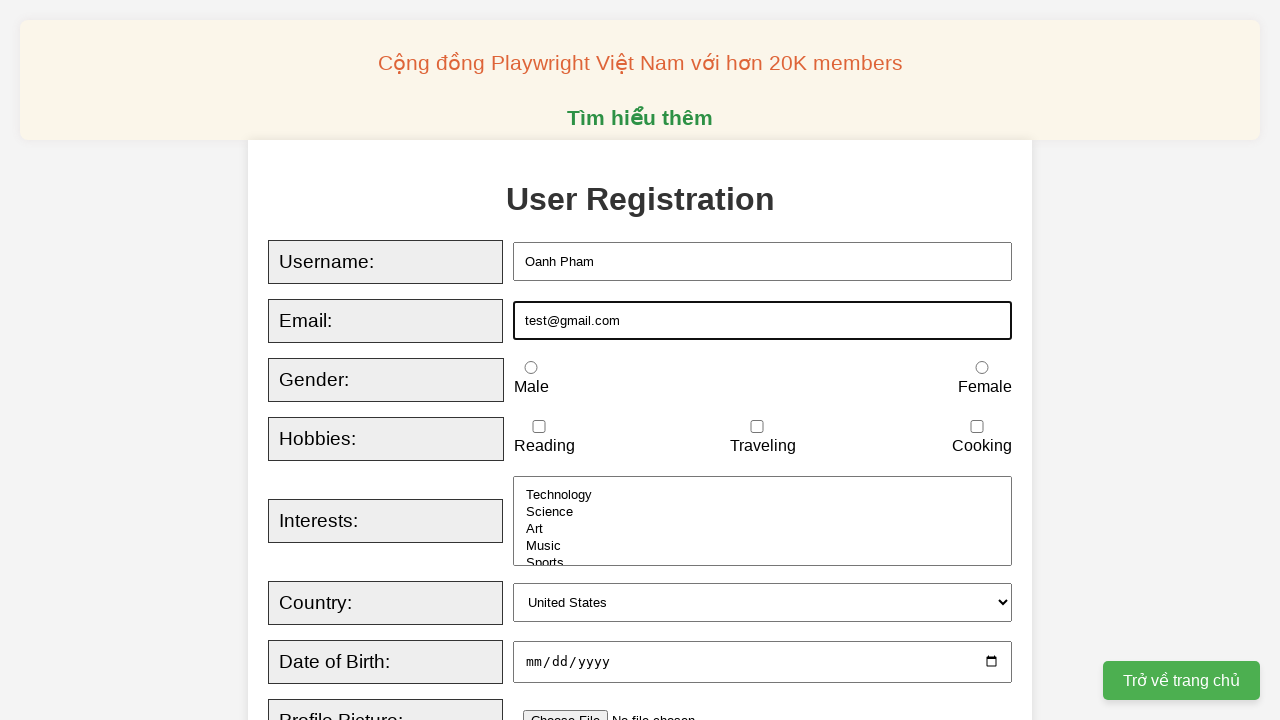

Selected male gender radio button at (531, 368) on xpath=//input[@id='male']
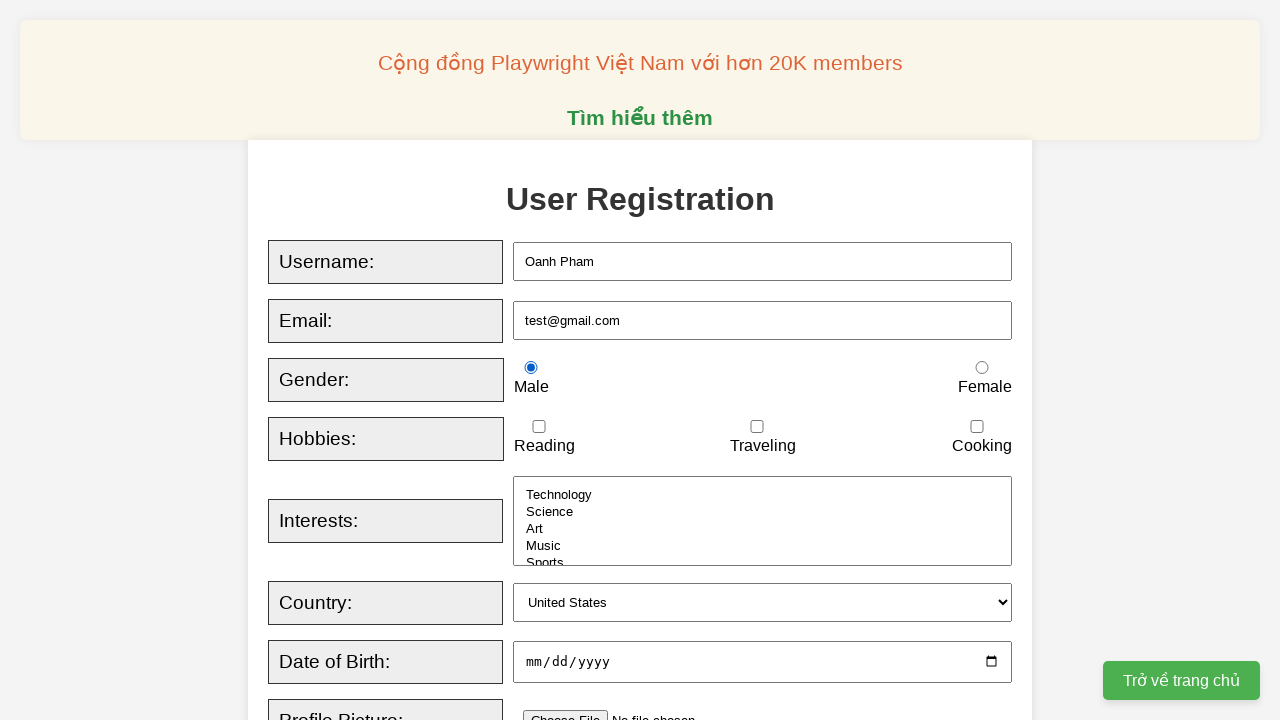

Checked traveling hobby checkbox
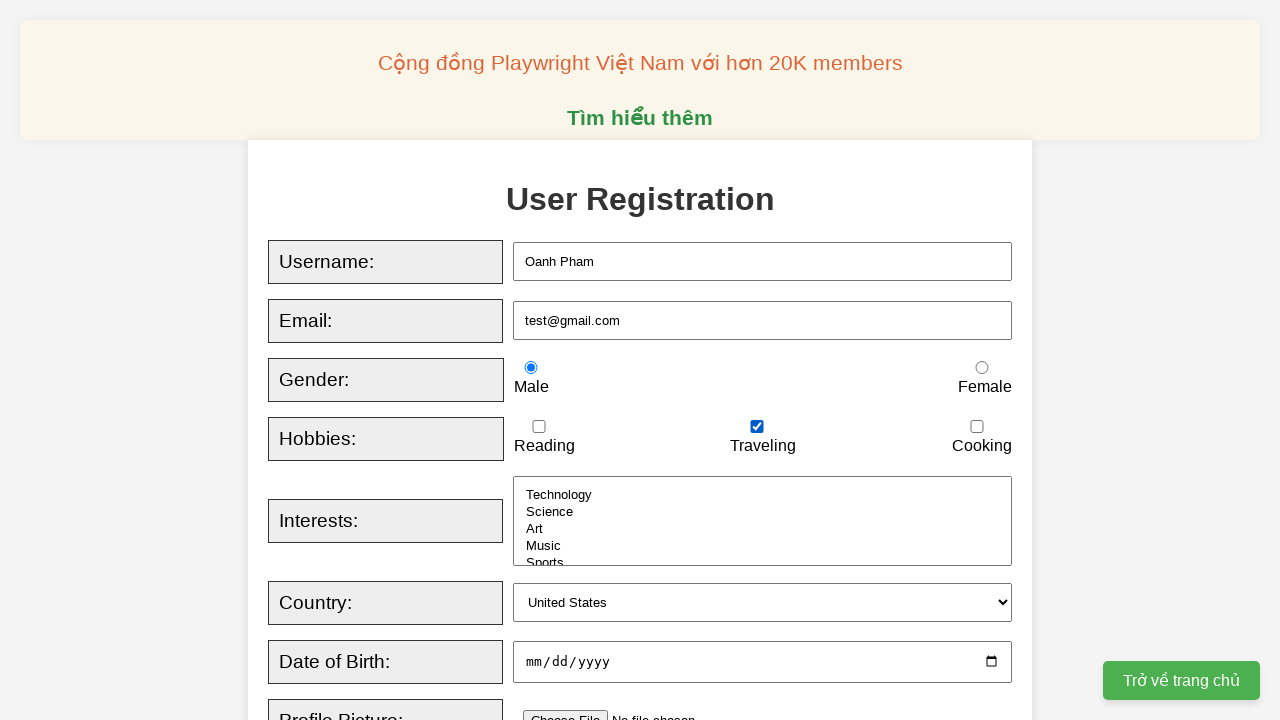

Selected 'art' from interests dropdown on xpath=//select[@id='interests']
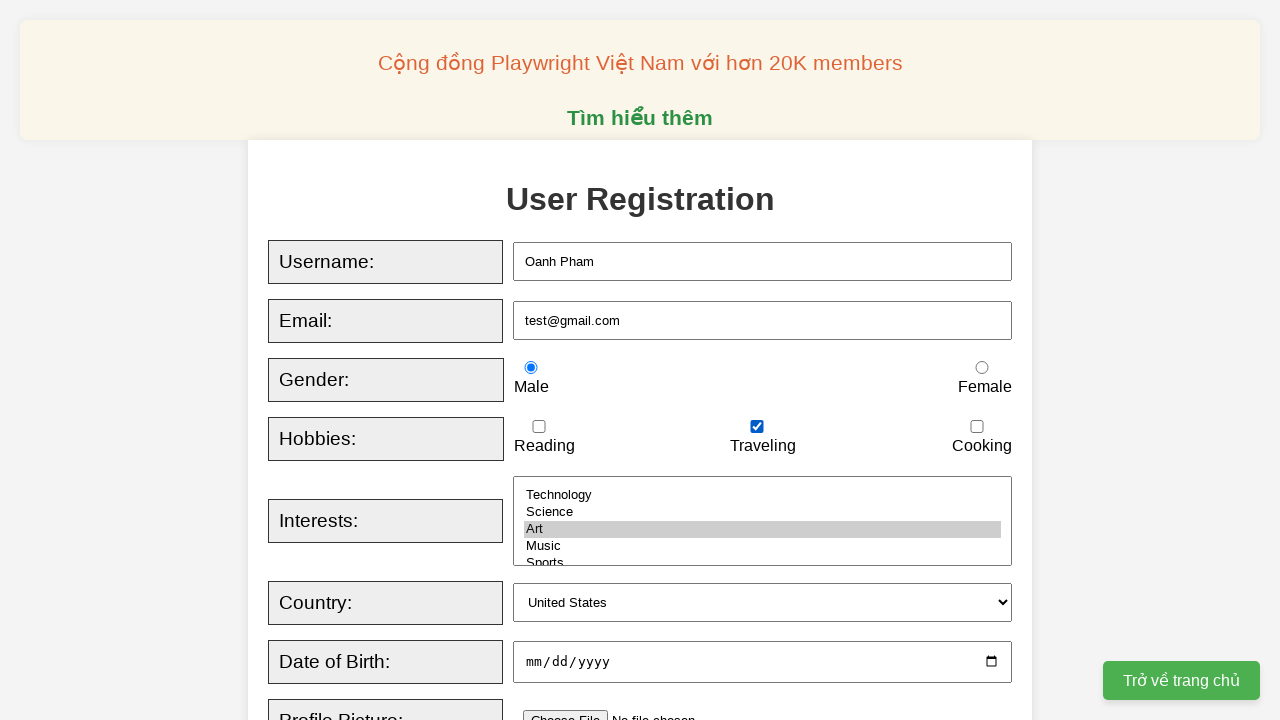

Selected 'australia' from country dropdown on xpath=//select[@id='country']
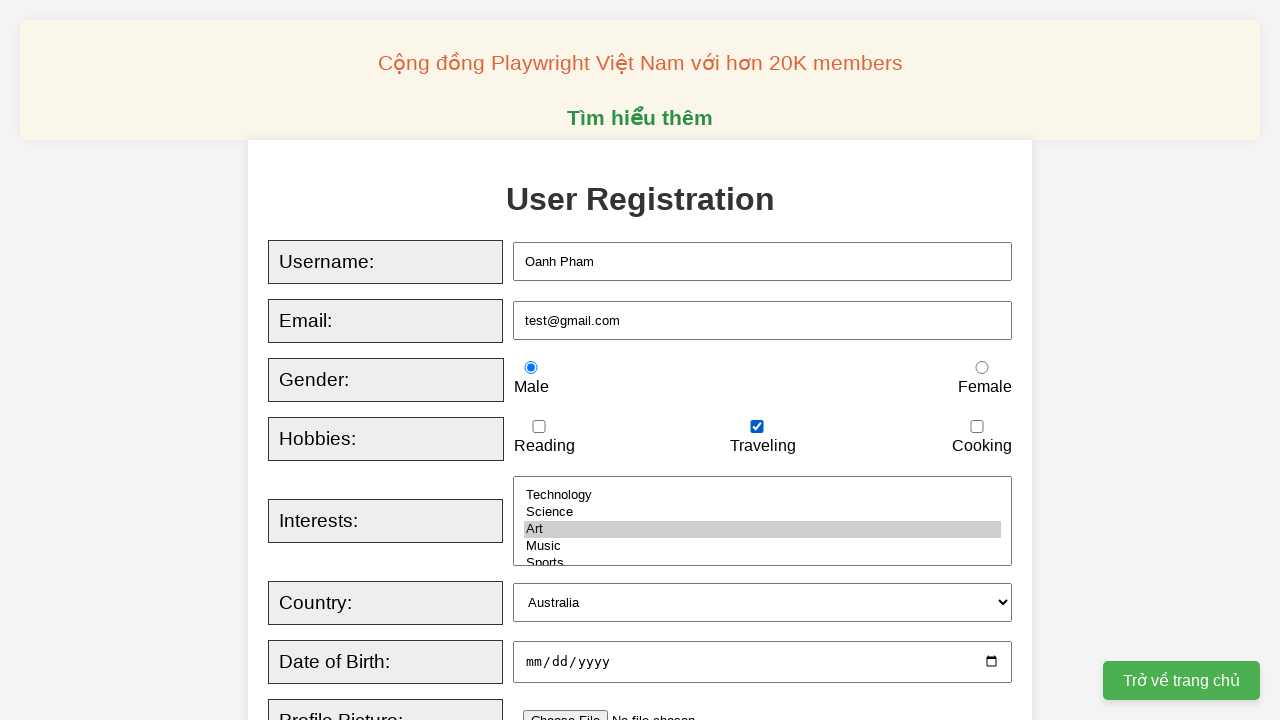

Filled date of birth field with '31032000' using sequential typing
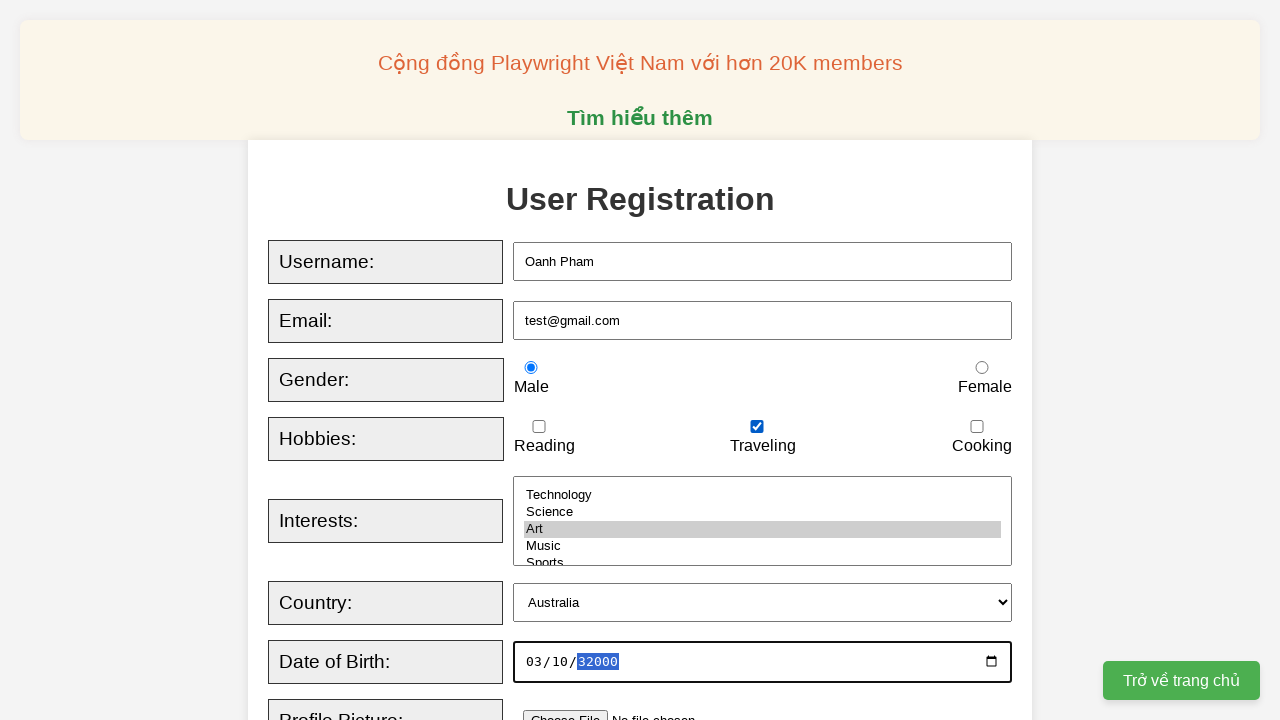

Filled bio textarea with sample text on //textarea[@id='bio']
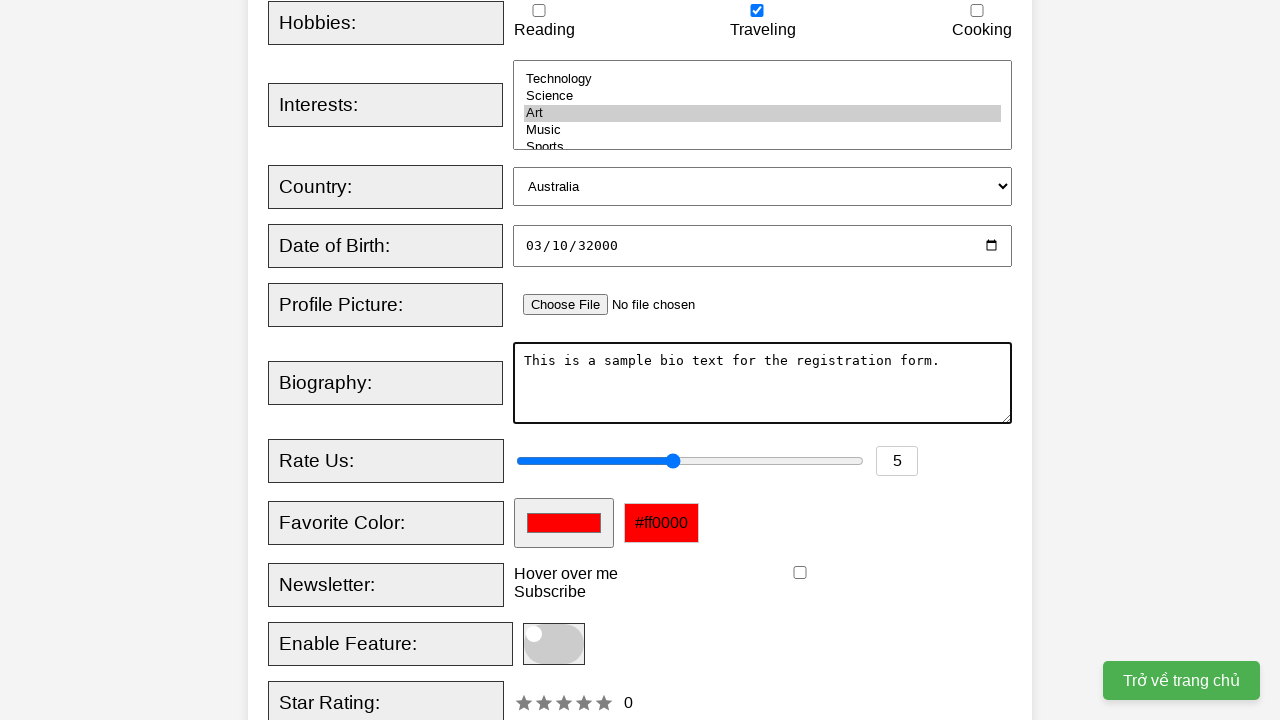

Checked newsletter subscription checkbox
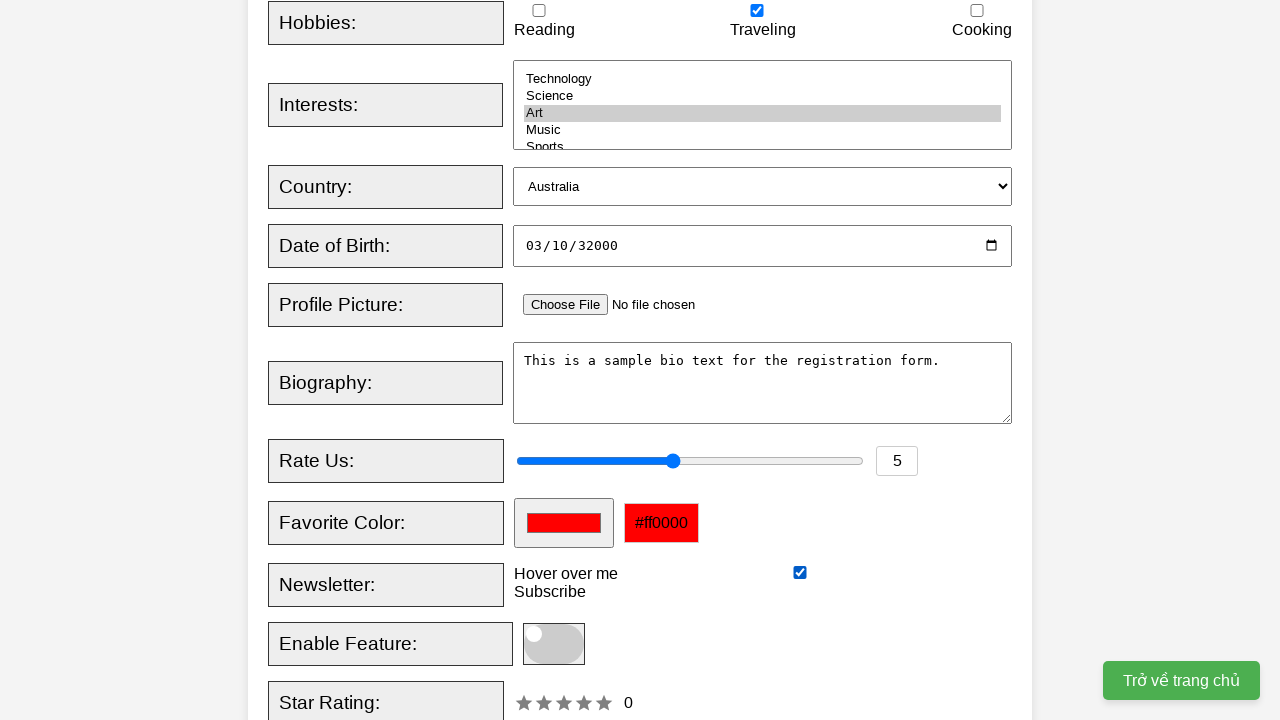

Clicked the toggle slider at (554, 644) on xpath=//span[@class='slider round']
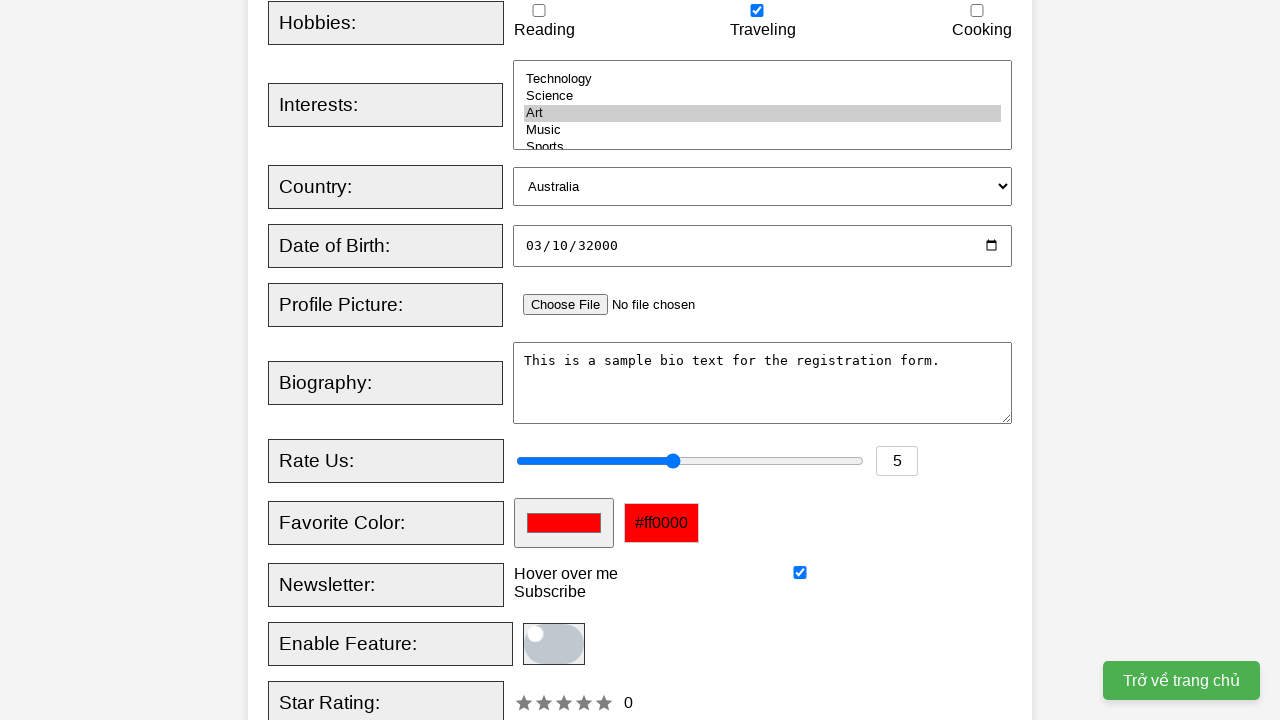

Clicked Register button to submit the form at (528, 360) on xpath=//button[text()='Register']
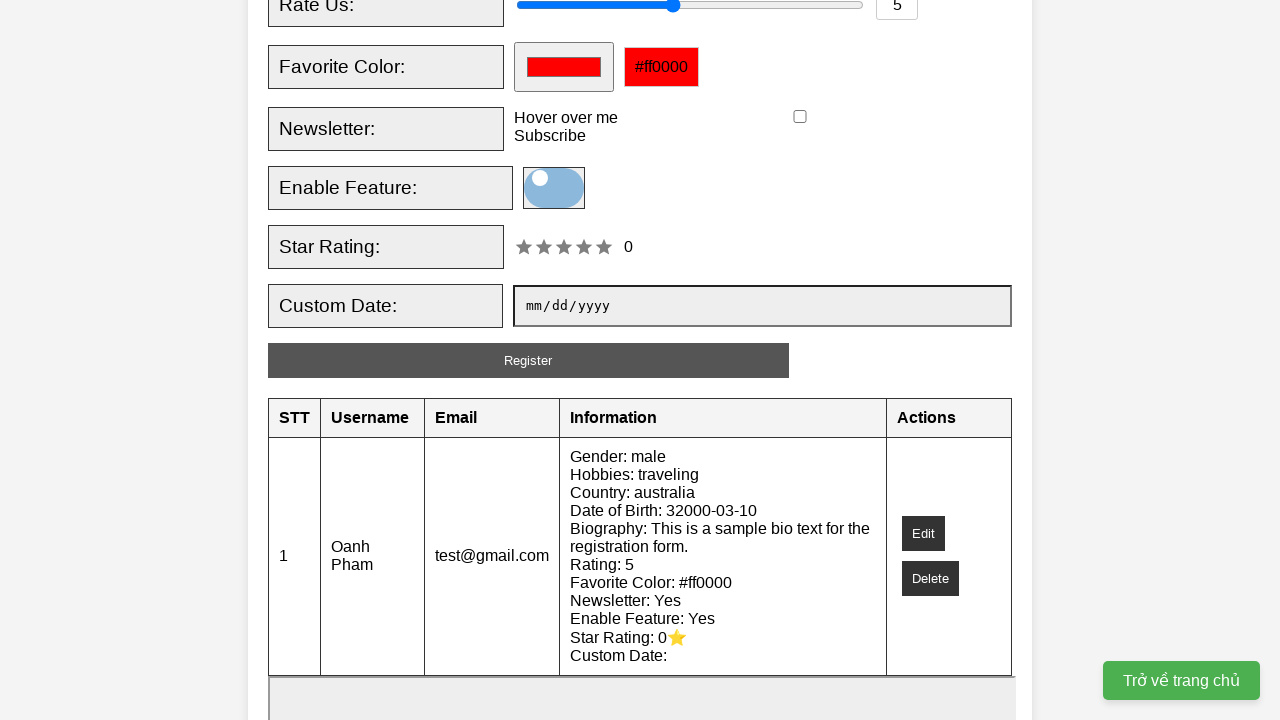

Verified registration was successful by confirming Username field is visible in results
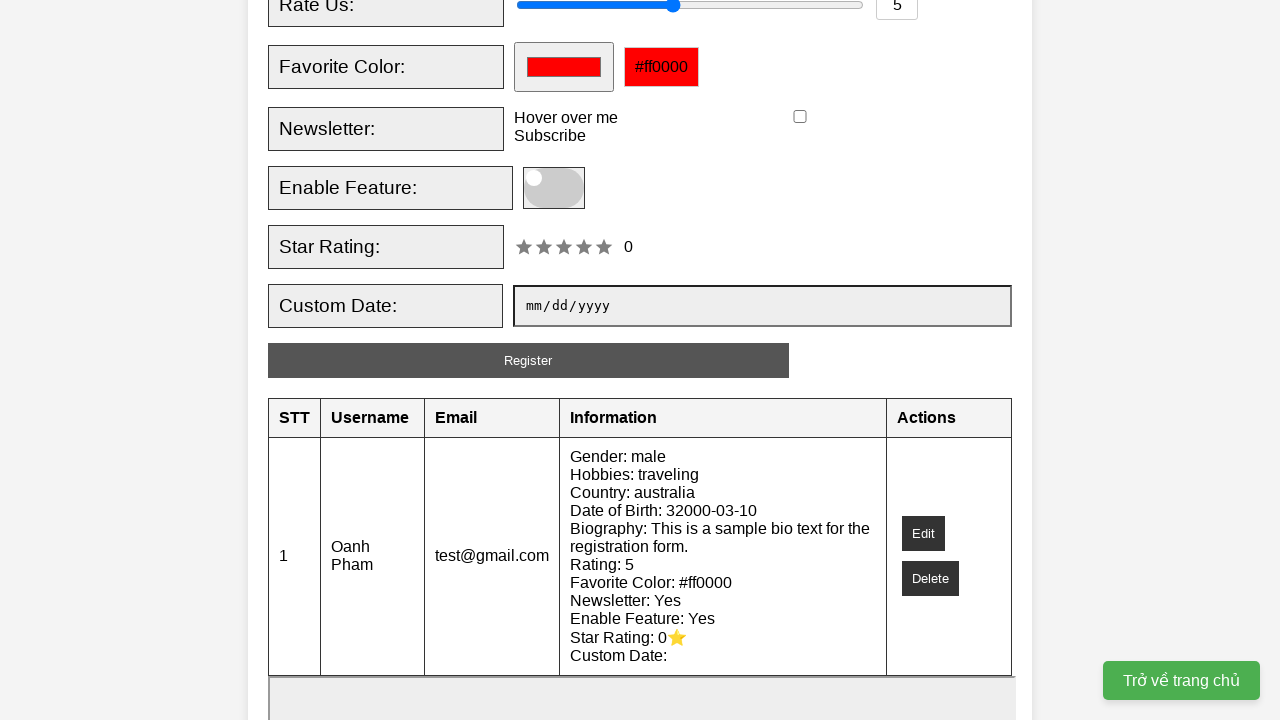

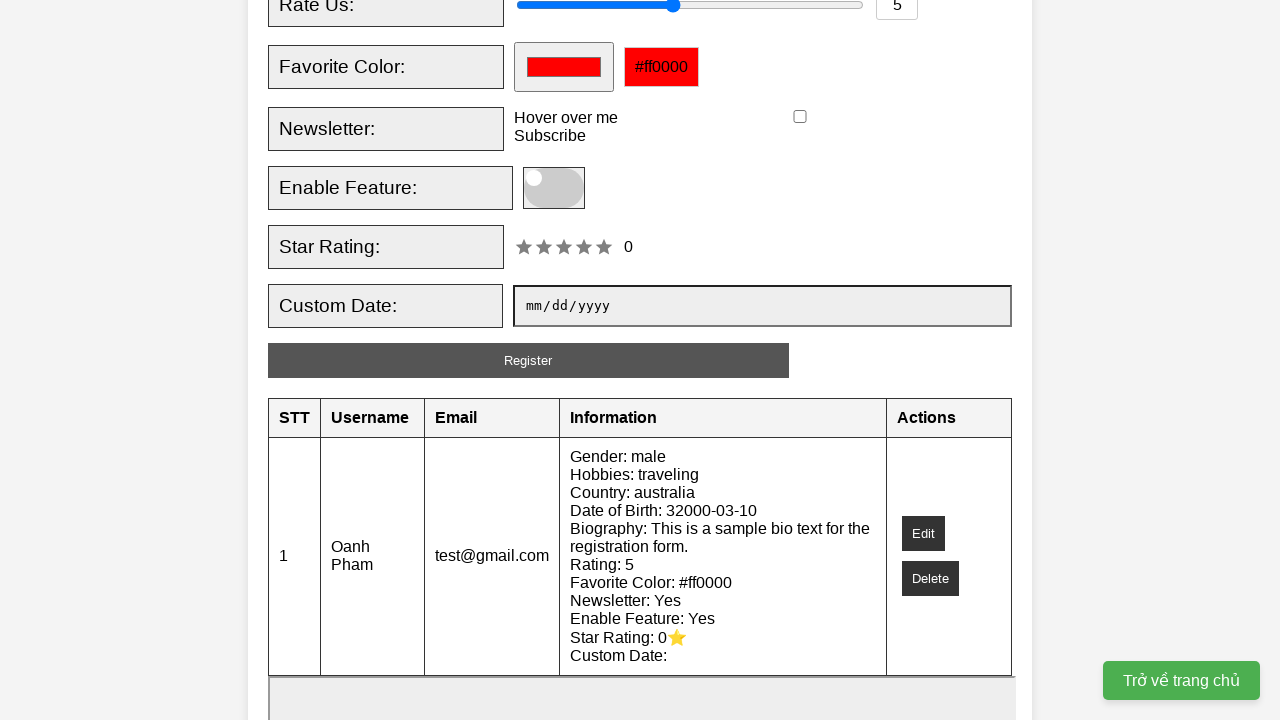